Tests the web table functionality on demoqa.com by adding a new record with user details (first name, last name, email, age, salary, department), submitting the form, and then deleting a record from the table.

Starting URL: https://demoqa.com/webtables

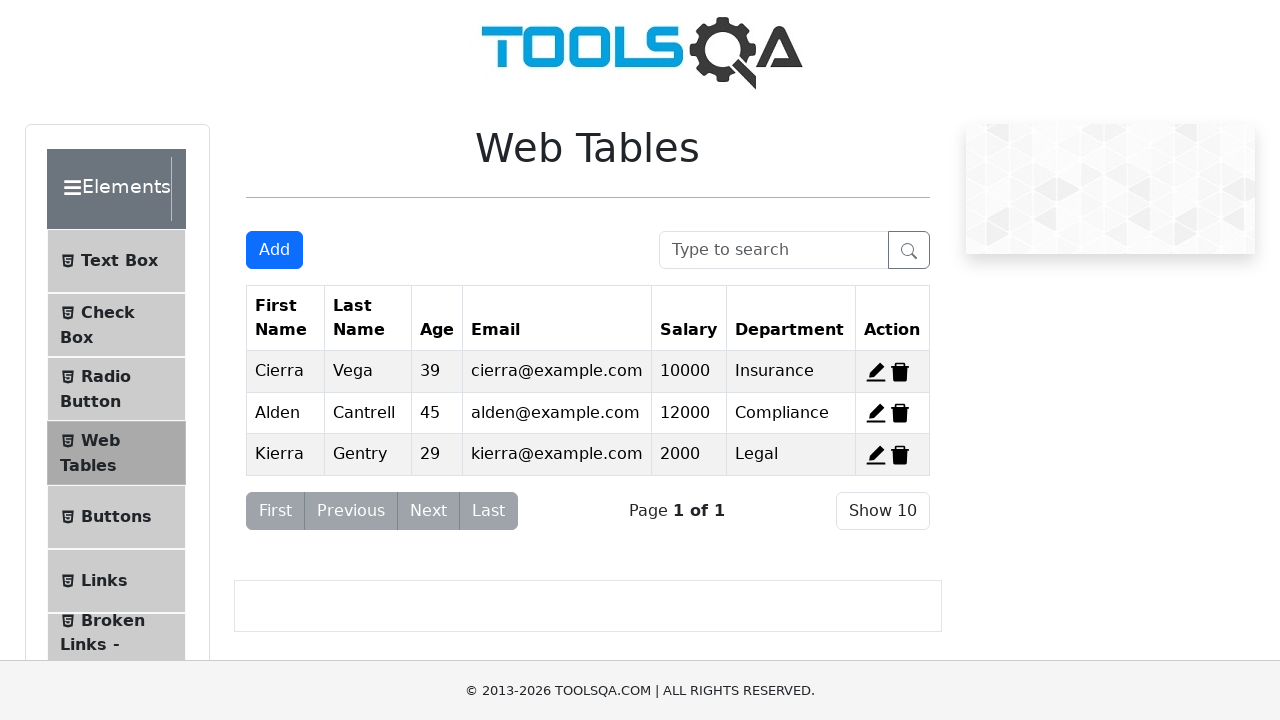

Clicked the Add New Record button at (274, 250) on #addNewRecordButton
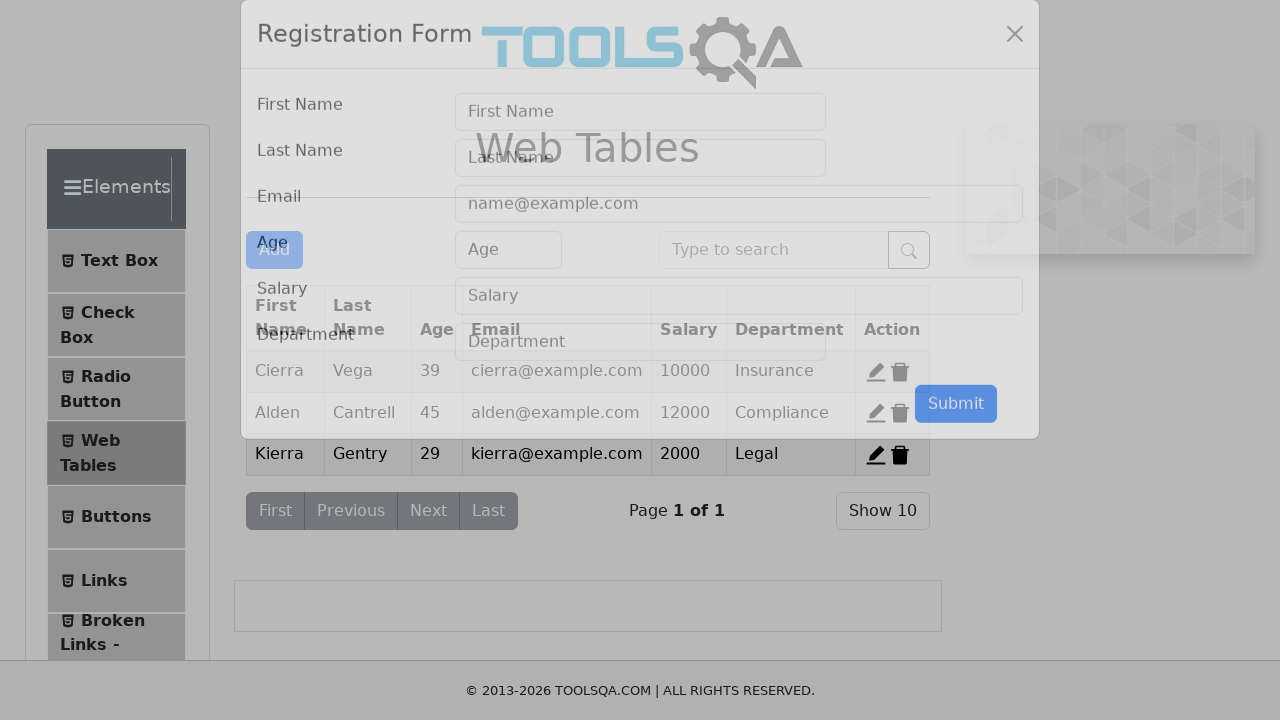

Filled first name field with 'rachit' on #firstName
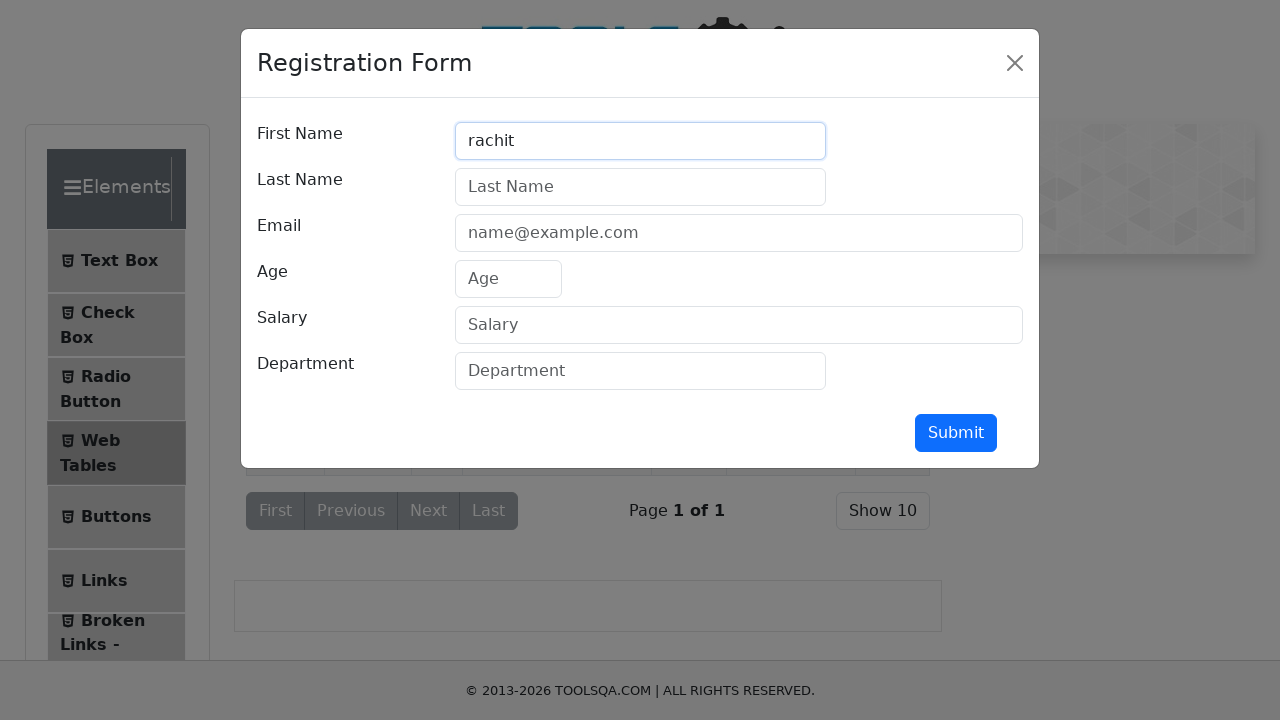

Filled last name field with 'kumar' on #lastName
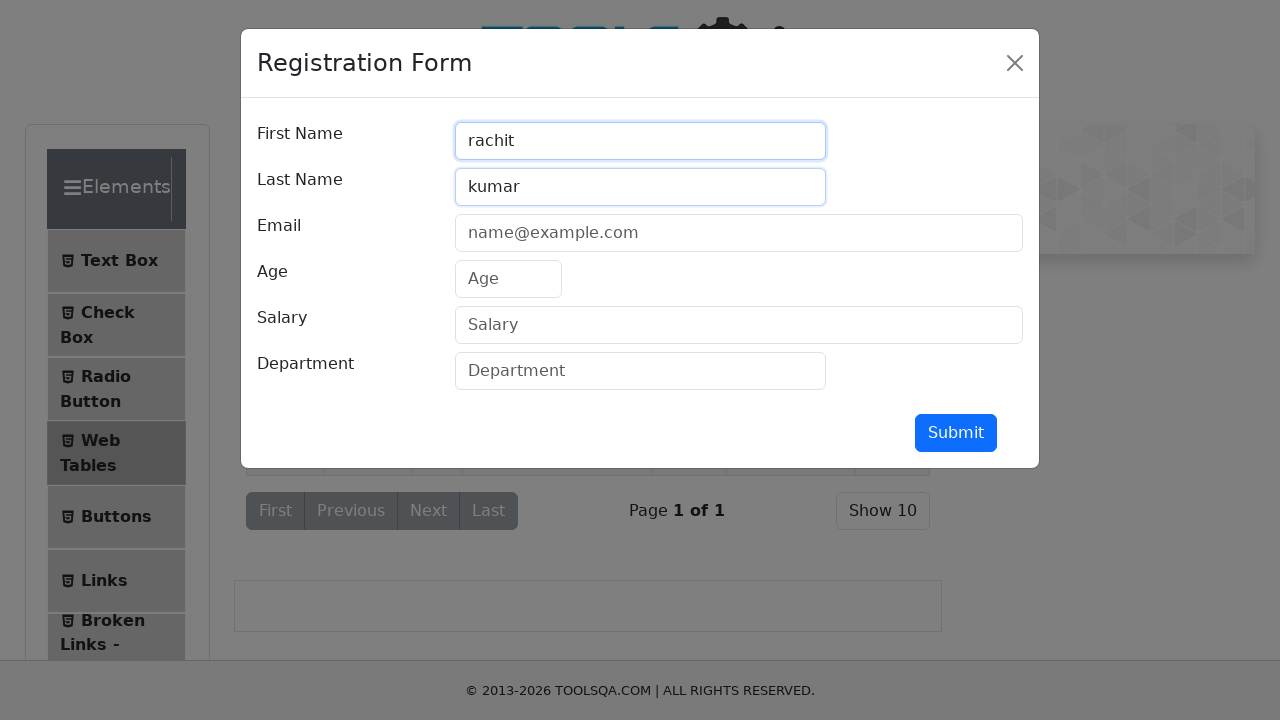

Filled email field with 'ygyg@gmail.com' on #userEmail
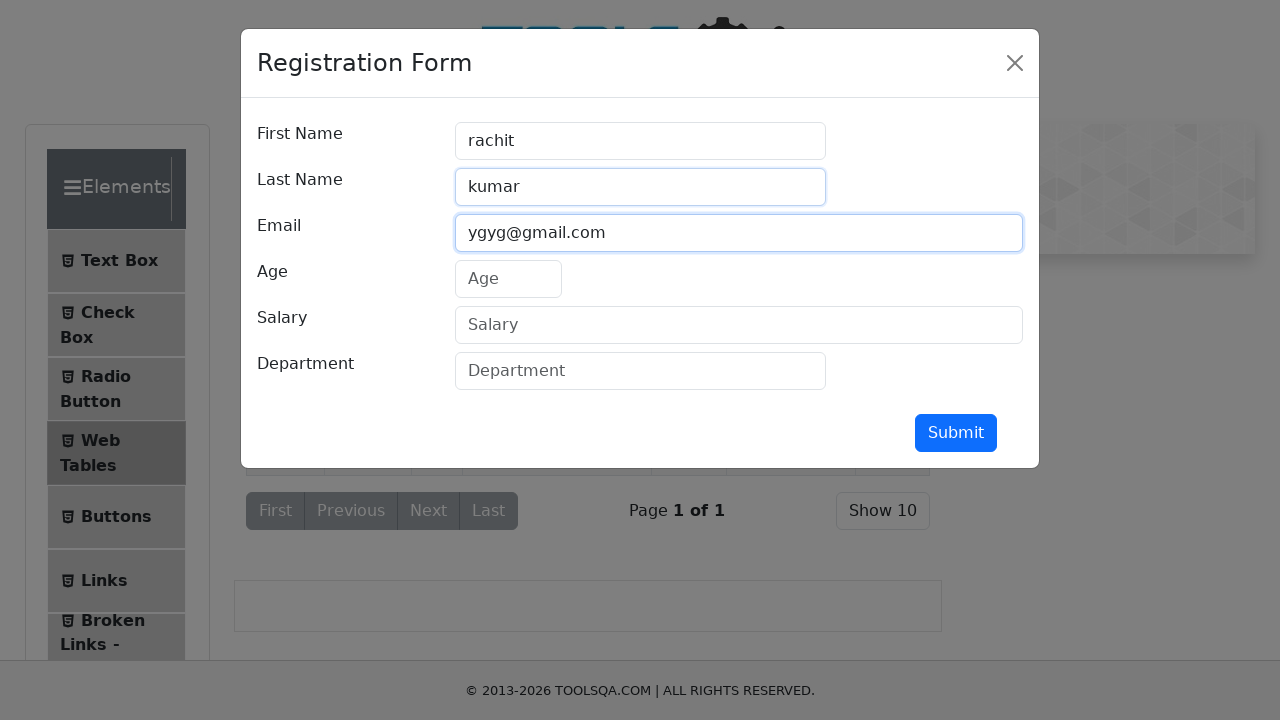

Filled age field with '20' on #age
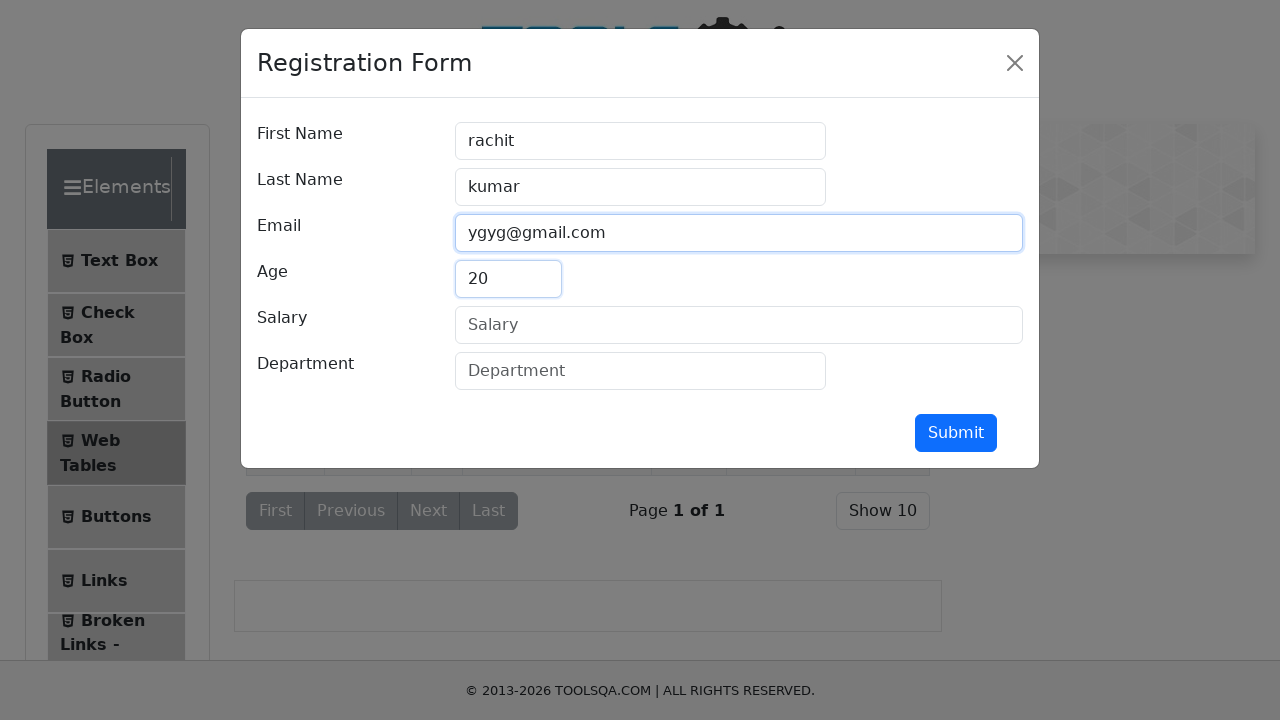

Filled salary field with '2000000011' on #salary
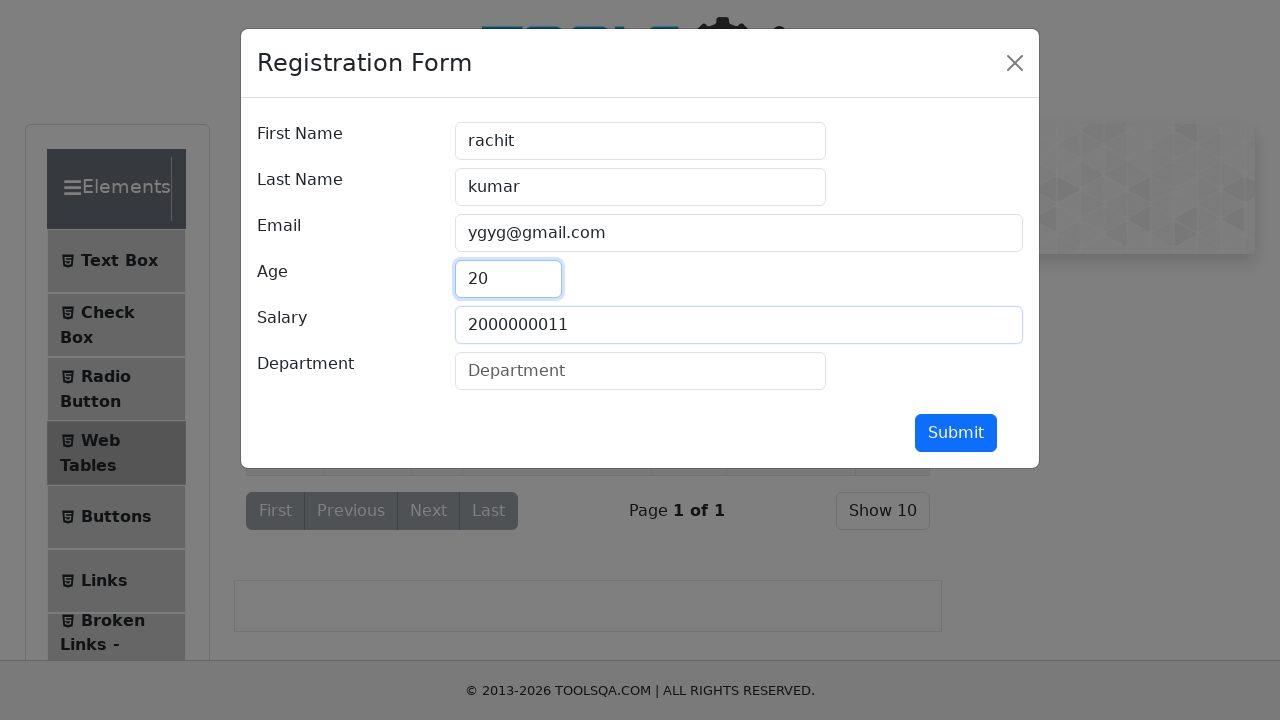

Filled department field with 'IT' on #department
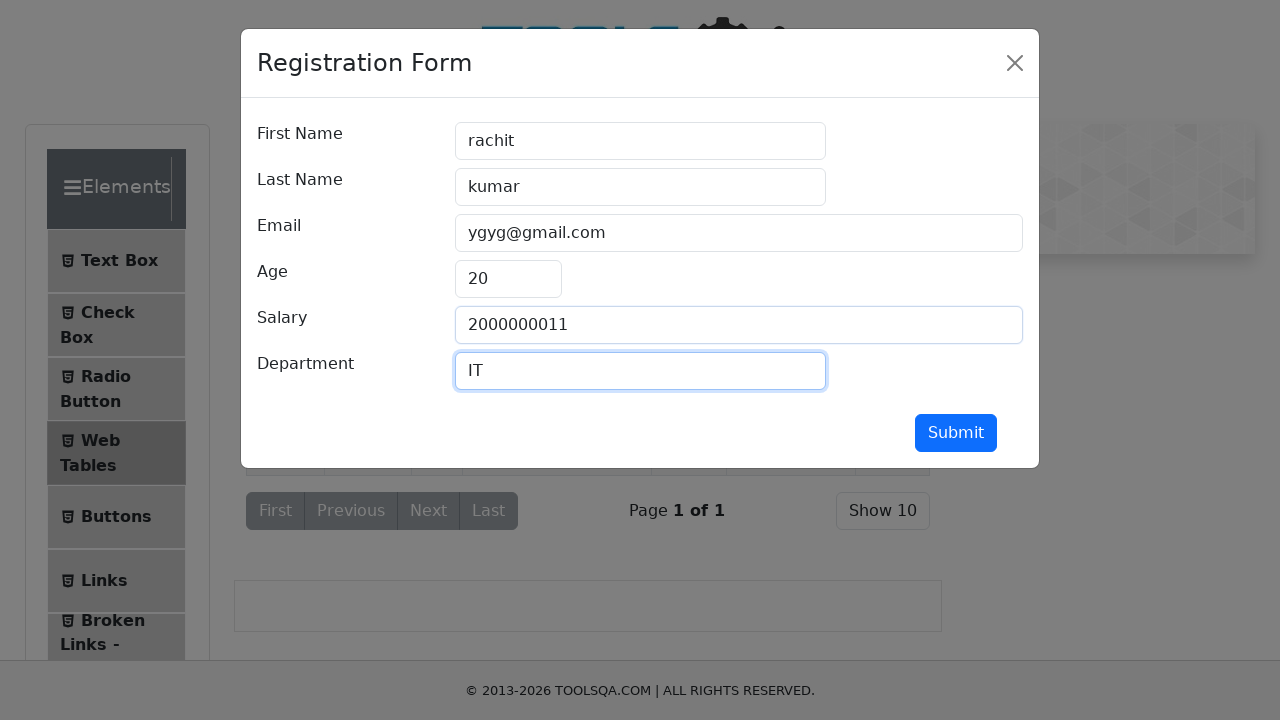

Clicked the submit button to add new record at (956, 433) on #submit
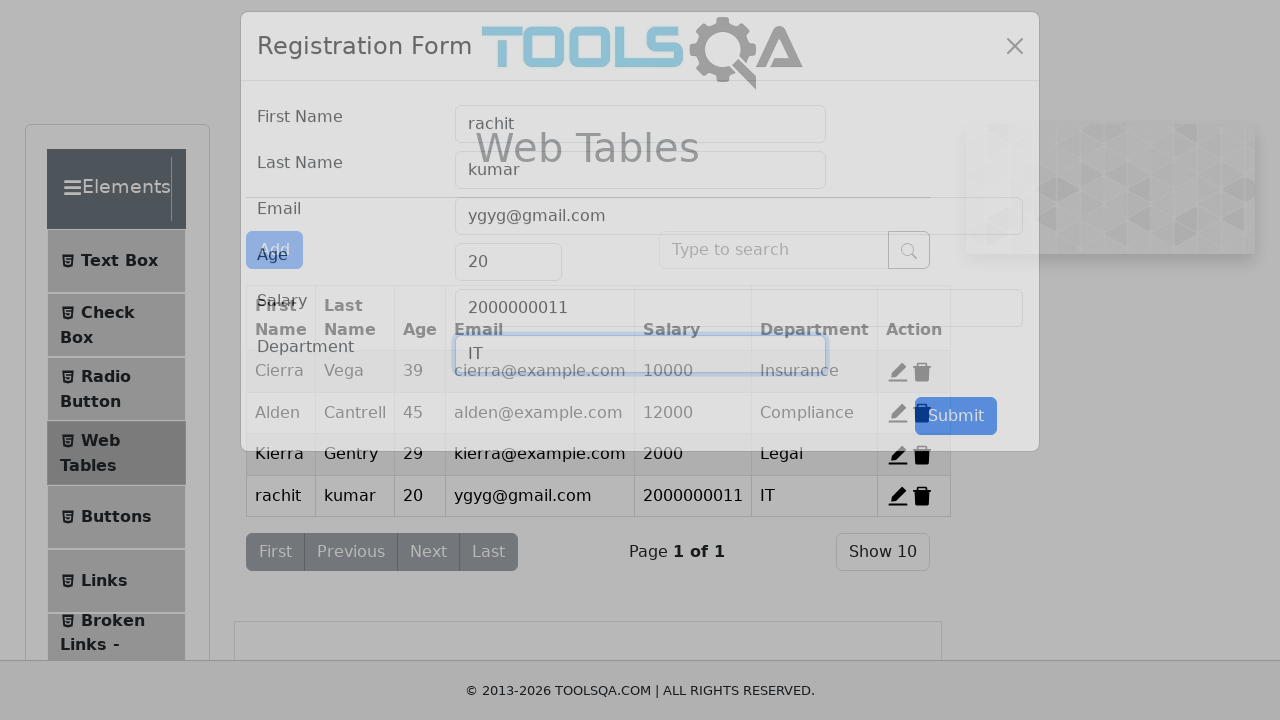

Waited for delete button of record 4 to appear
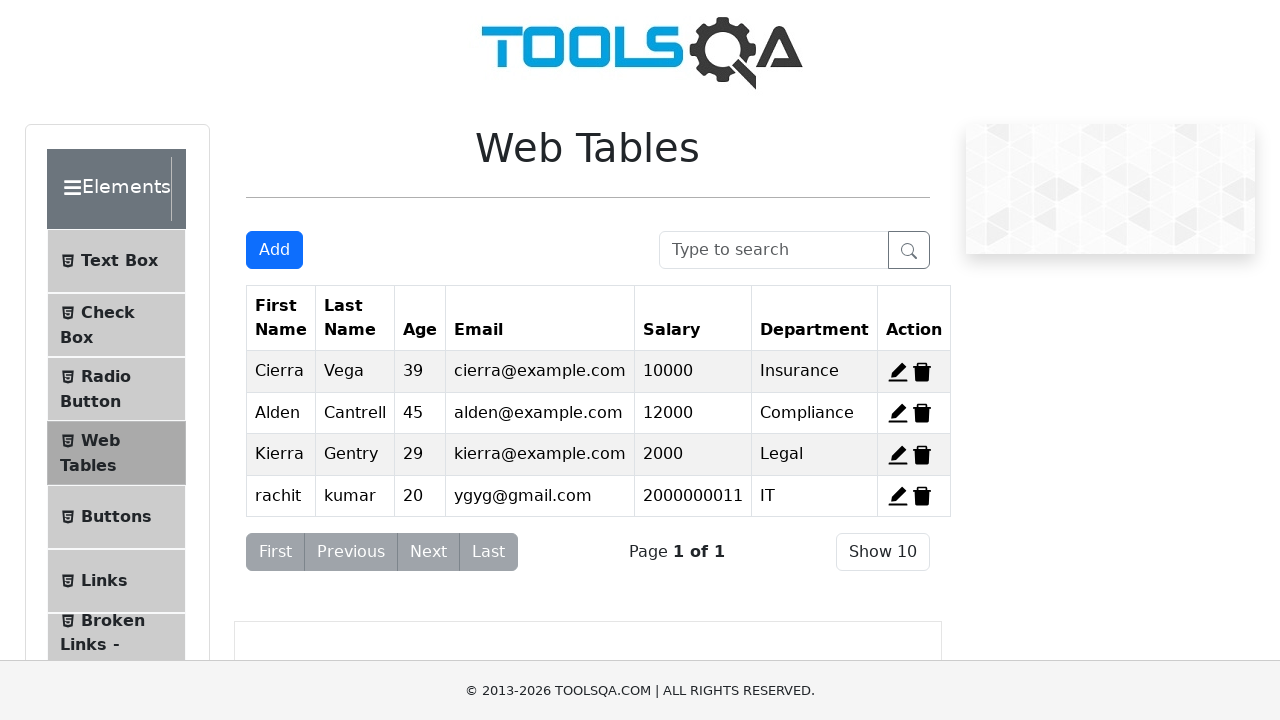

Clicked the delete button for record 4 at (922, 496) on #delete-record-4
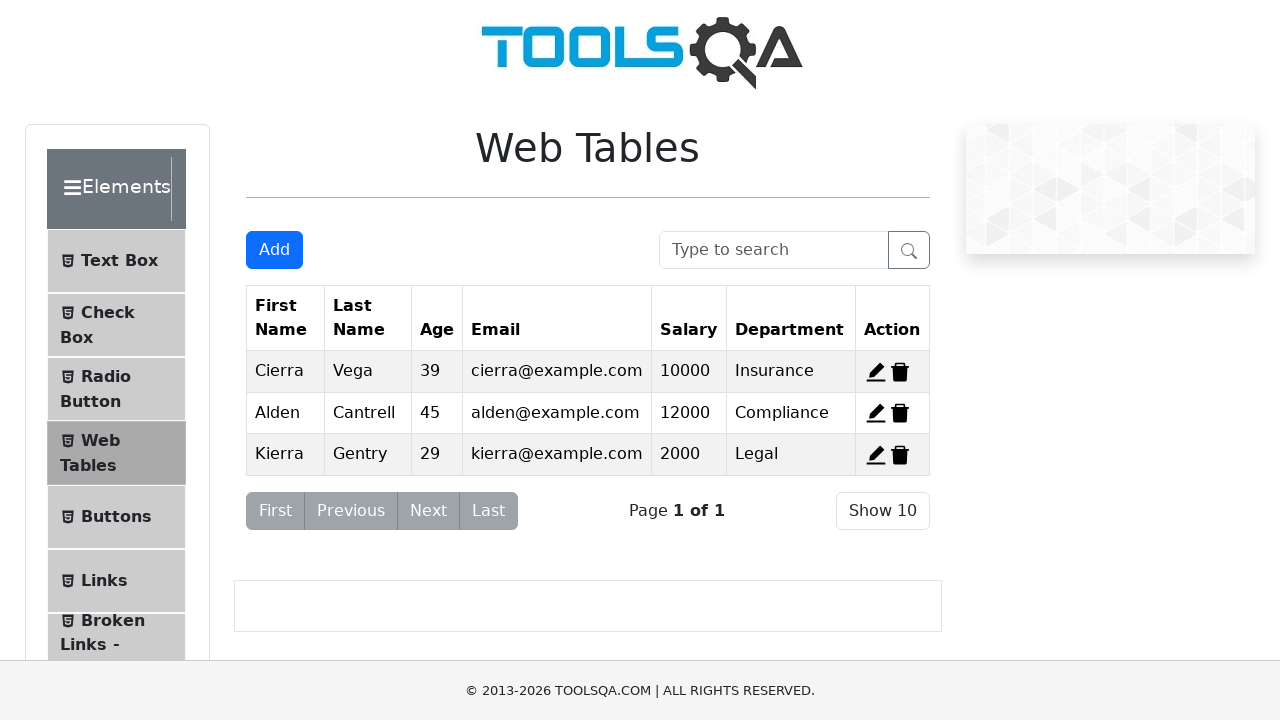

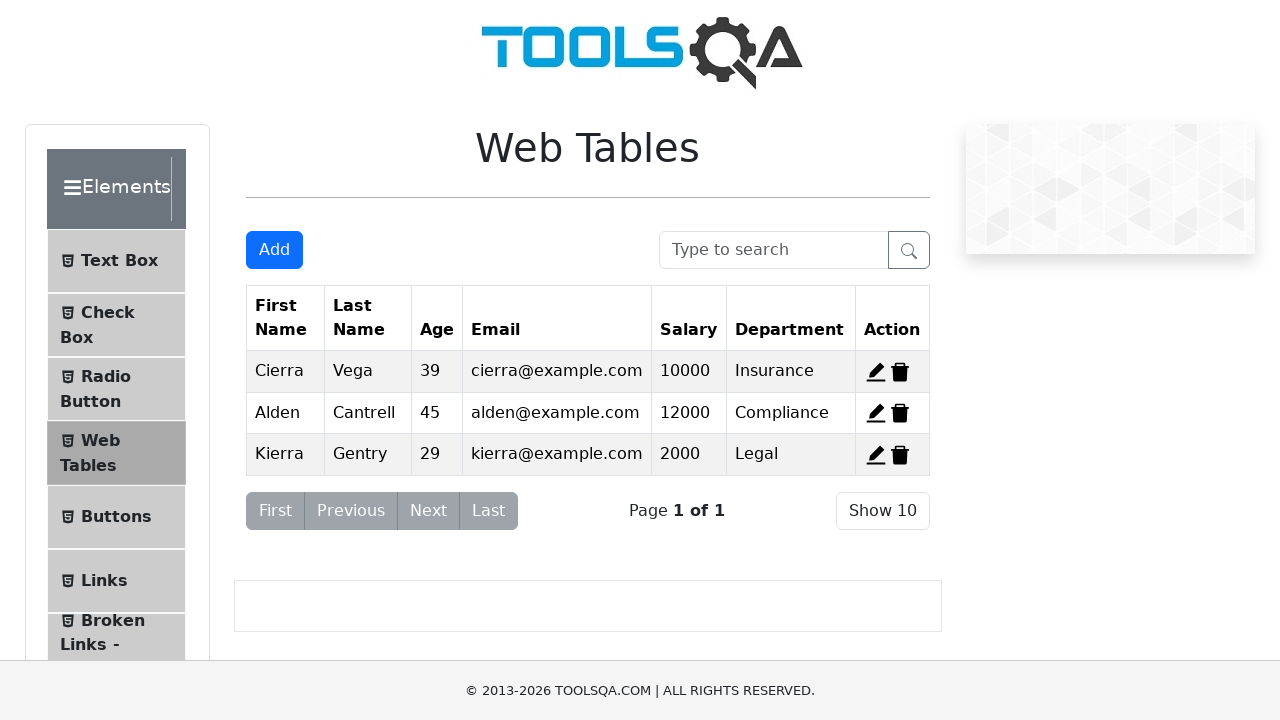